Tests the DemoQA homepage by performing scroll actions (down and back to top) and then clicking on the "Elements" section button, followed by more scroll actions.

Starting URL: https://demoqa.com/

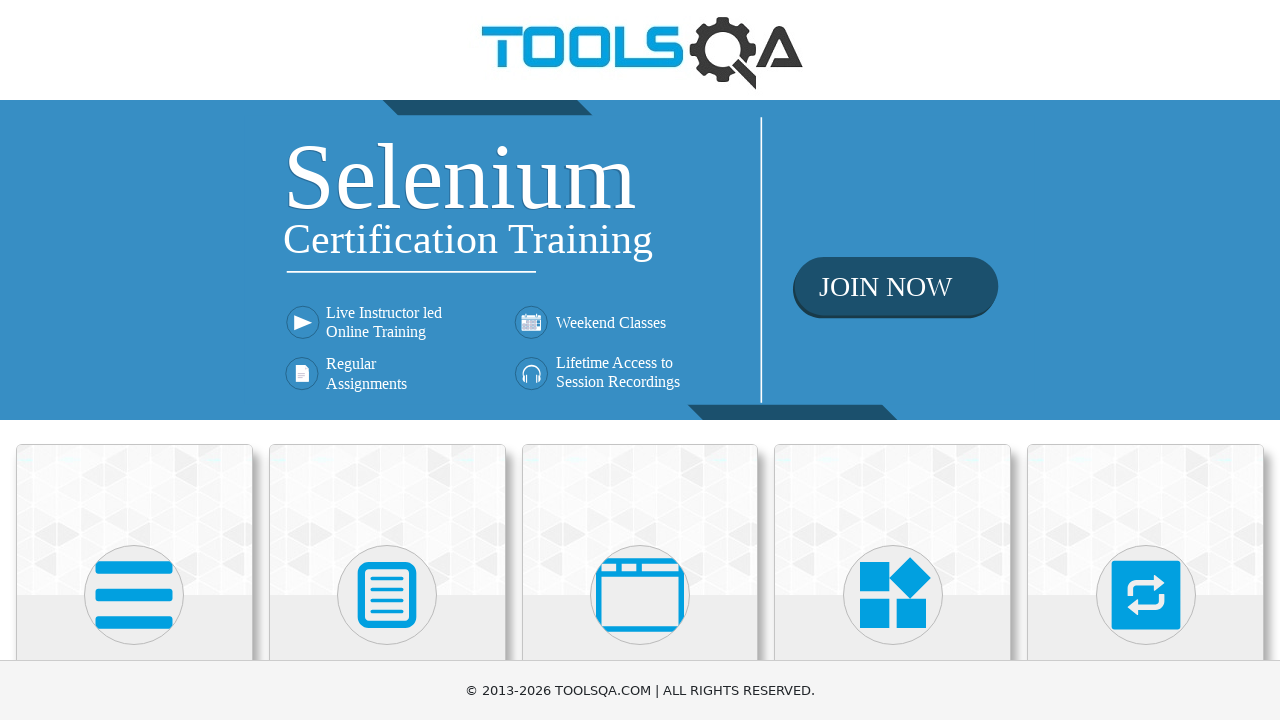

Scrolled down 500 pixels on DemoQA homepage
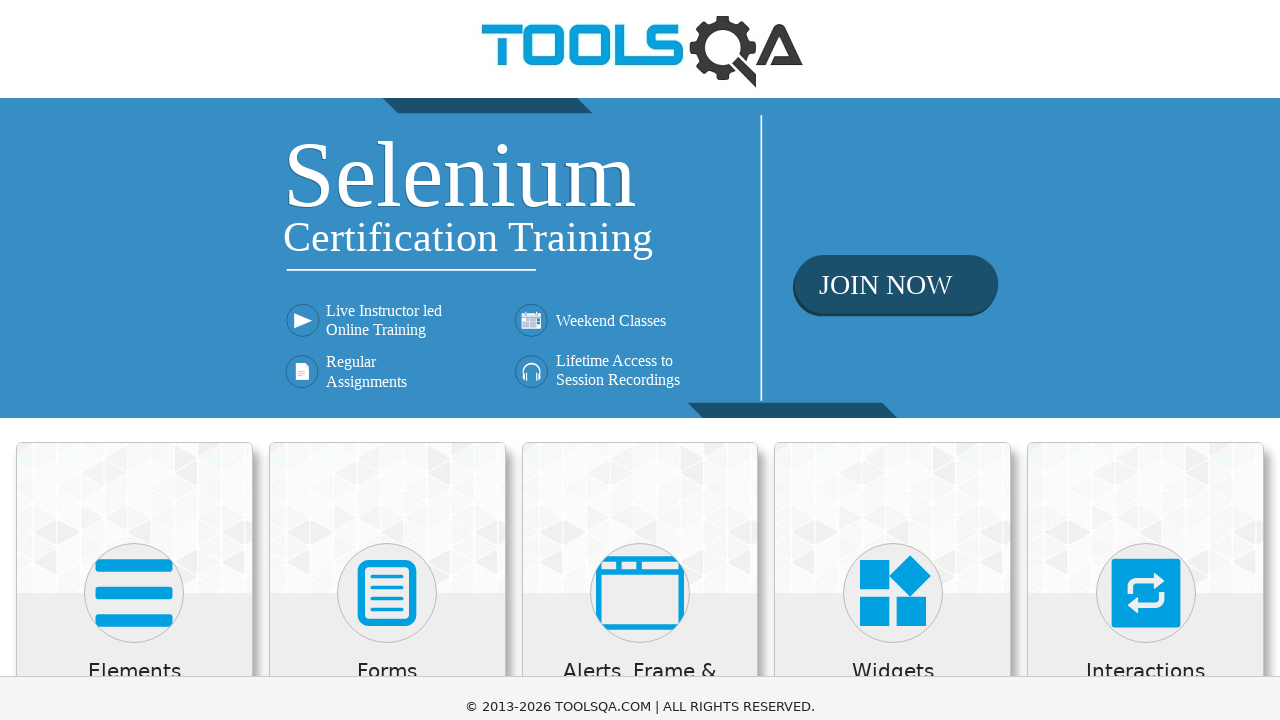

Scrolled back to top of DemoQA homepage
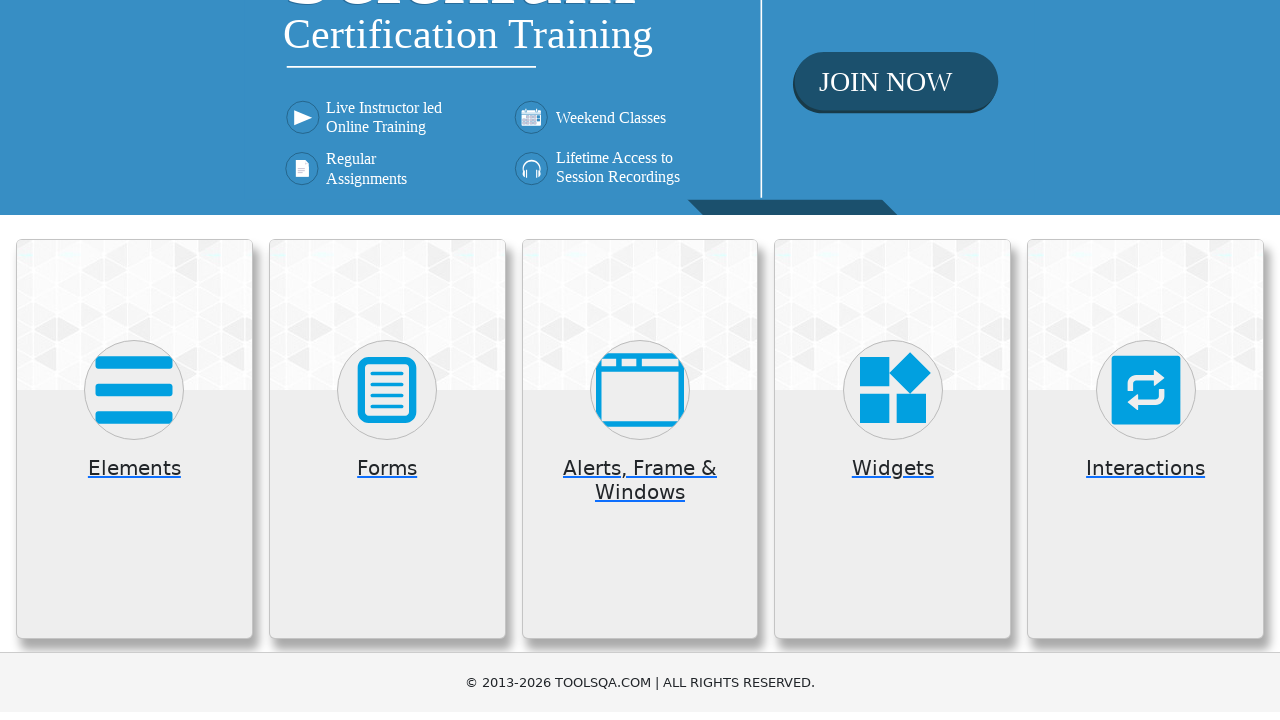

Clicked on Elements section button at (640, 570) on xpath=//h5[contains(text(),'Elements')]/ancestor::div[contains(@class,'card')]
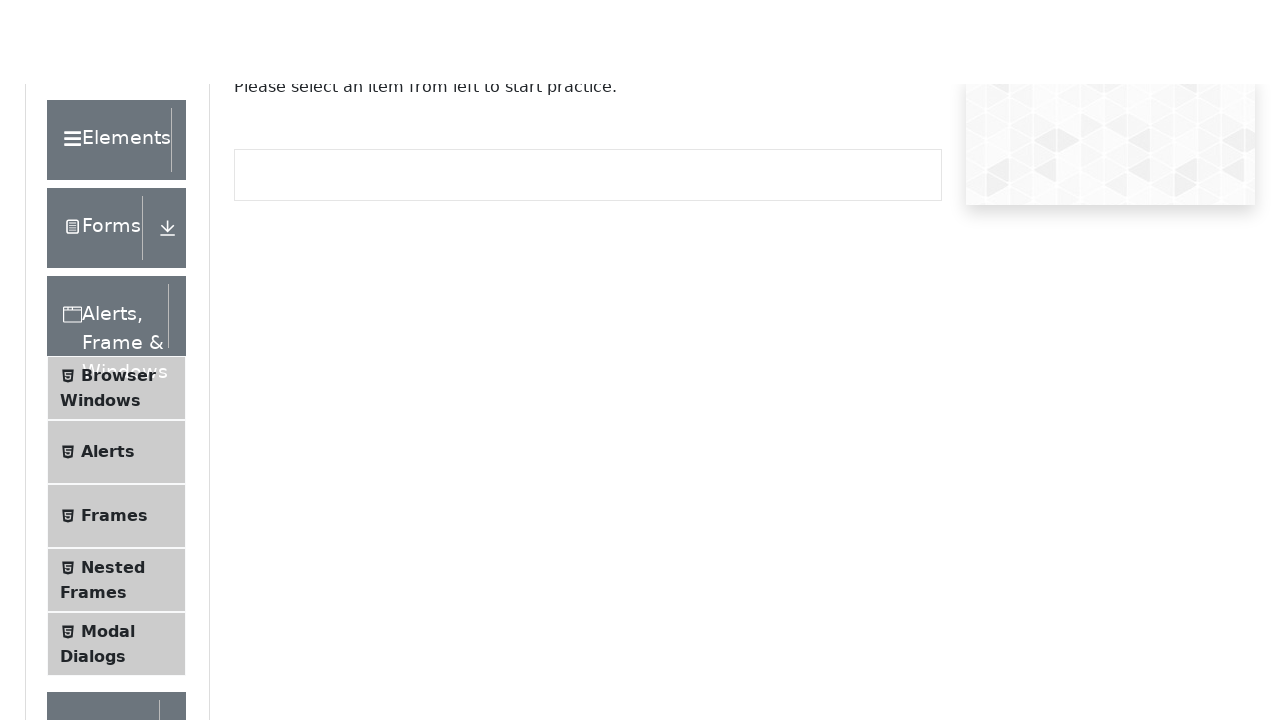

Waited 2 seconds for Elements page to load
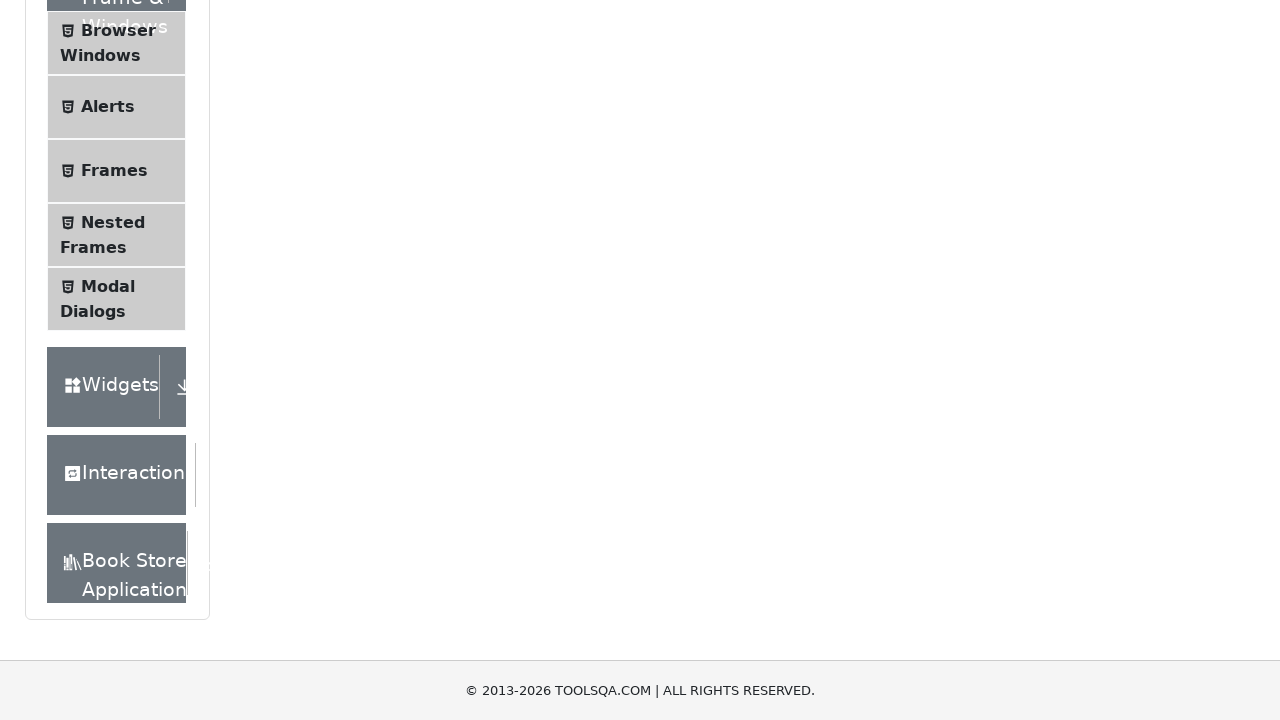

Scrolled down 500 pixels on Elements page
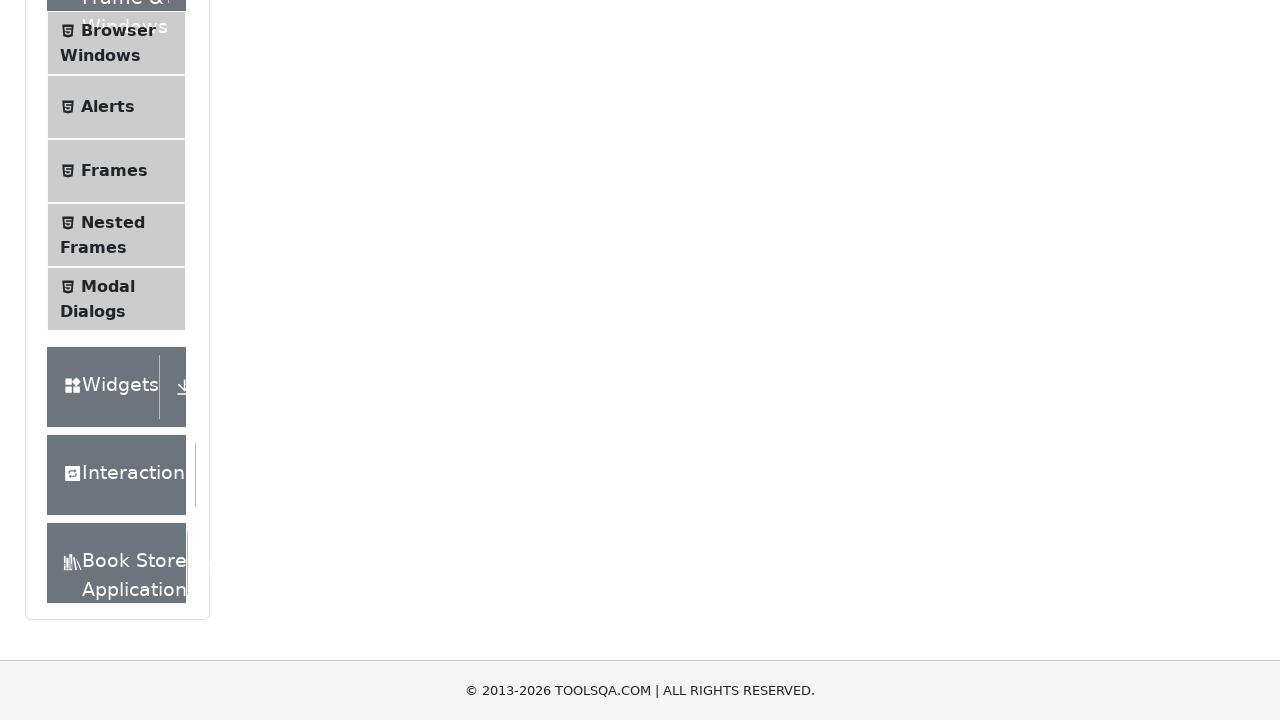

Scrolled back to top of Elements page
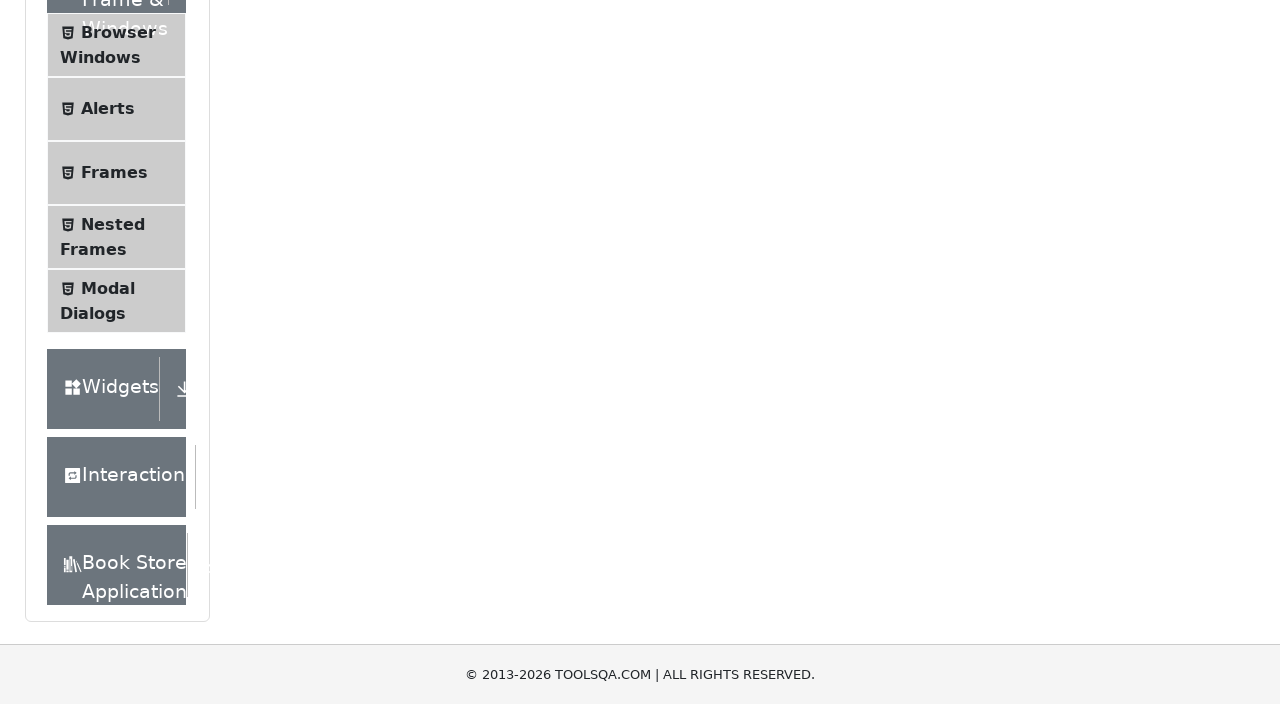

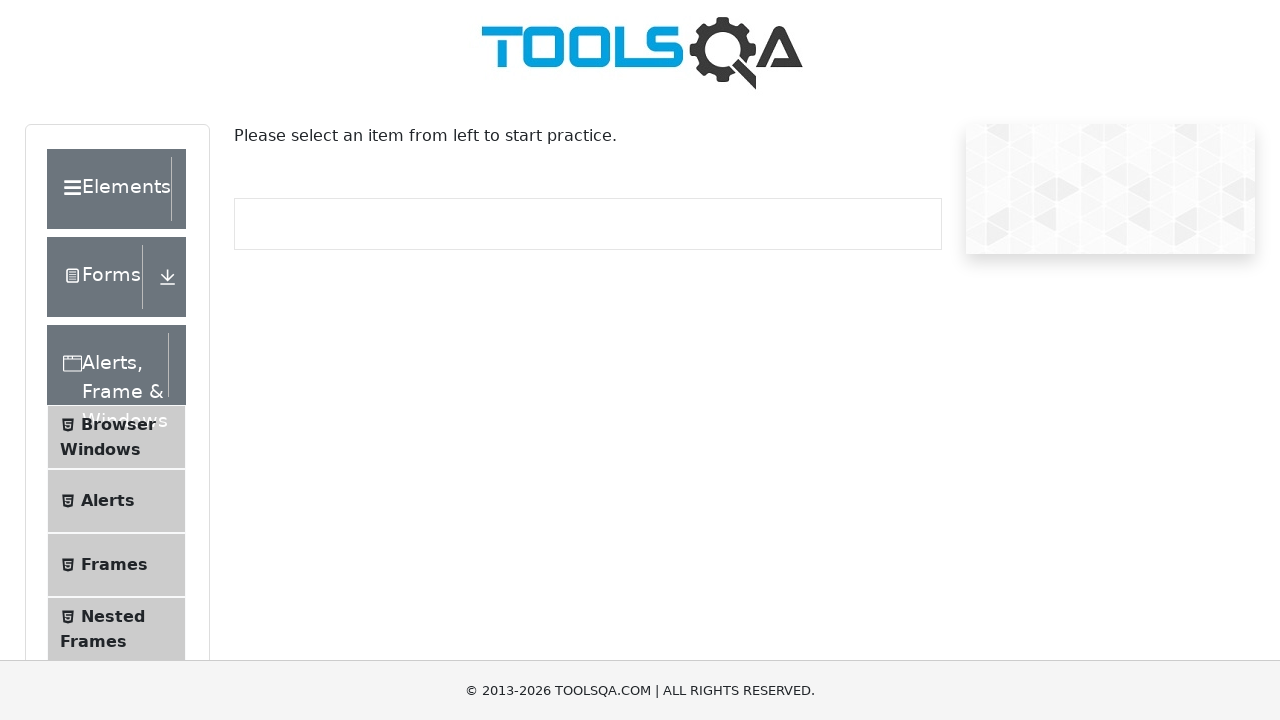